Tests alert handling by clicking a button that triggers an alert and then accepting/dismissing the alert dialog

Starting URL: https://formy-project.herokuapp.com/switch-window

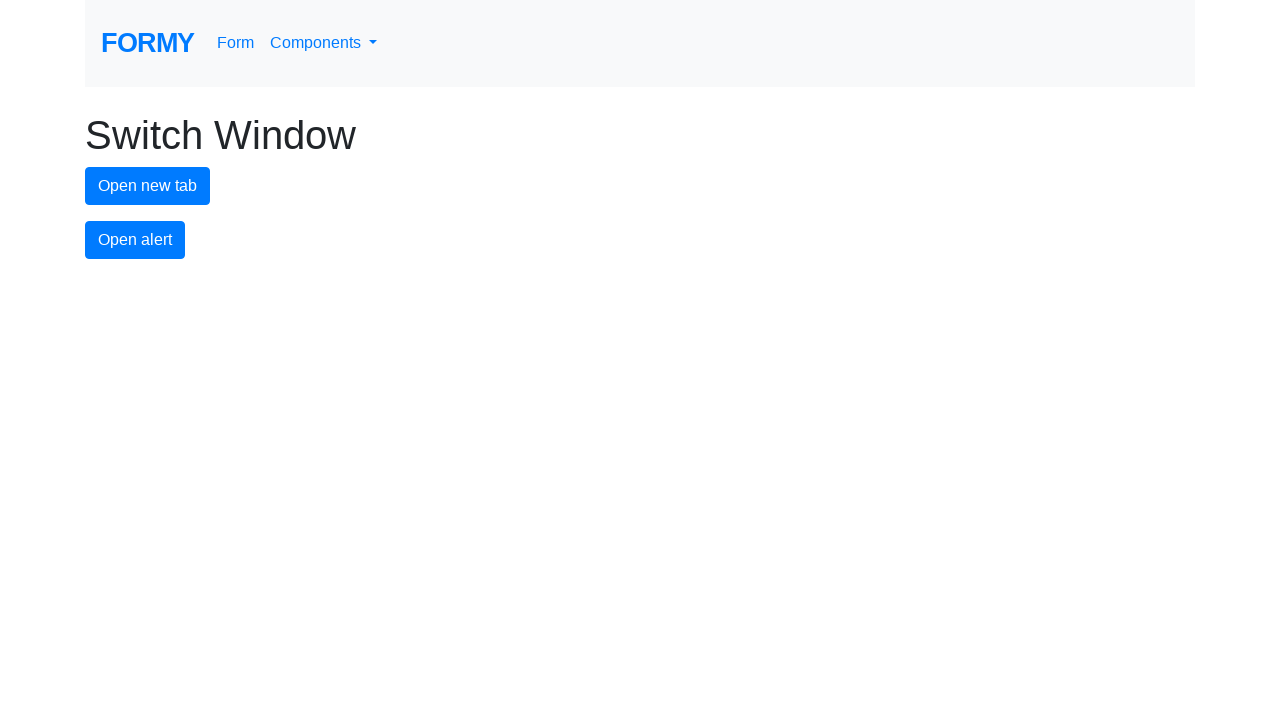

Set up dialog handler to accept alerts
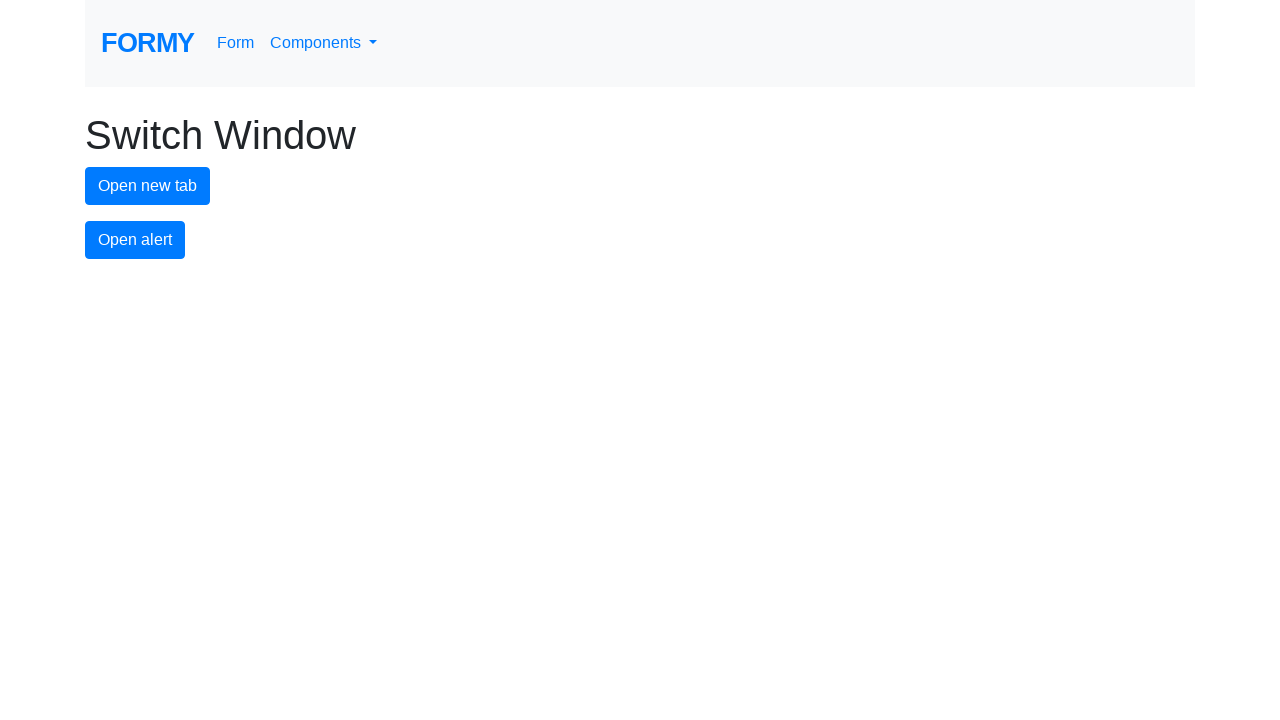

Clicked alert button to trigger alert dialog at (135, 240) on #alert-button
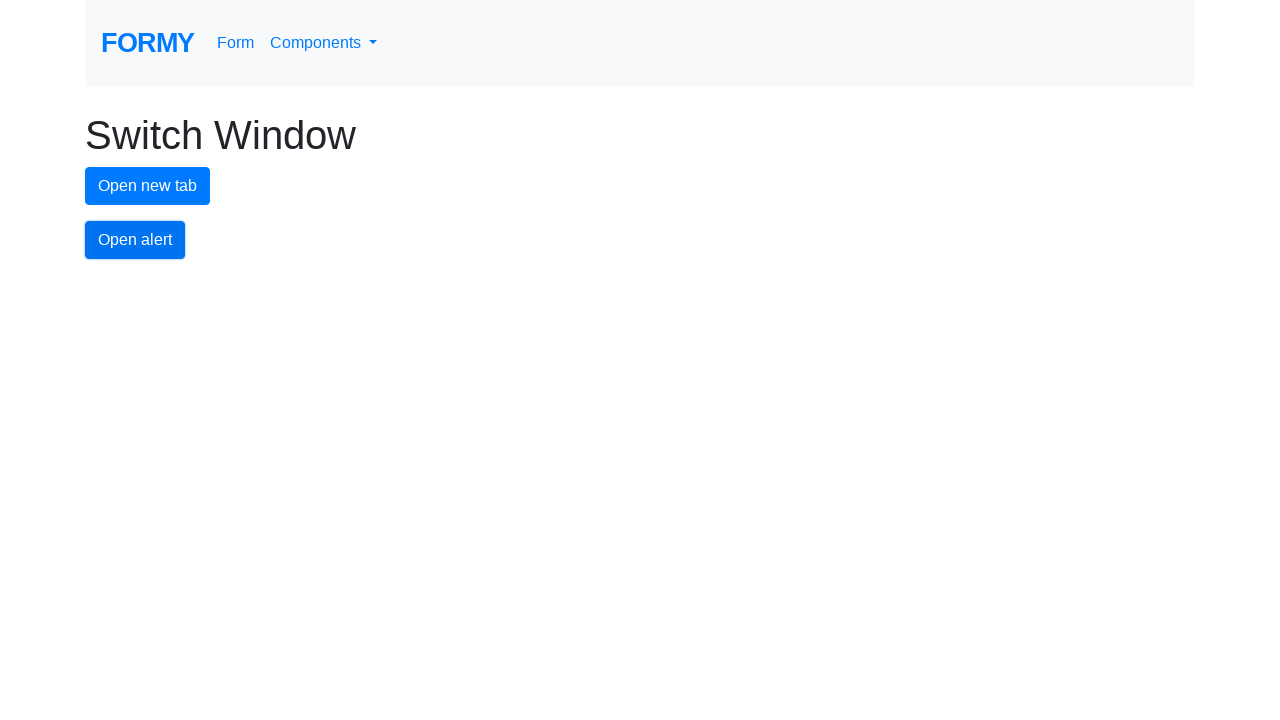

Waited for alert handling to complete
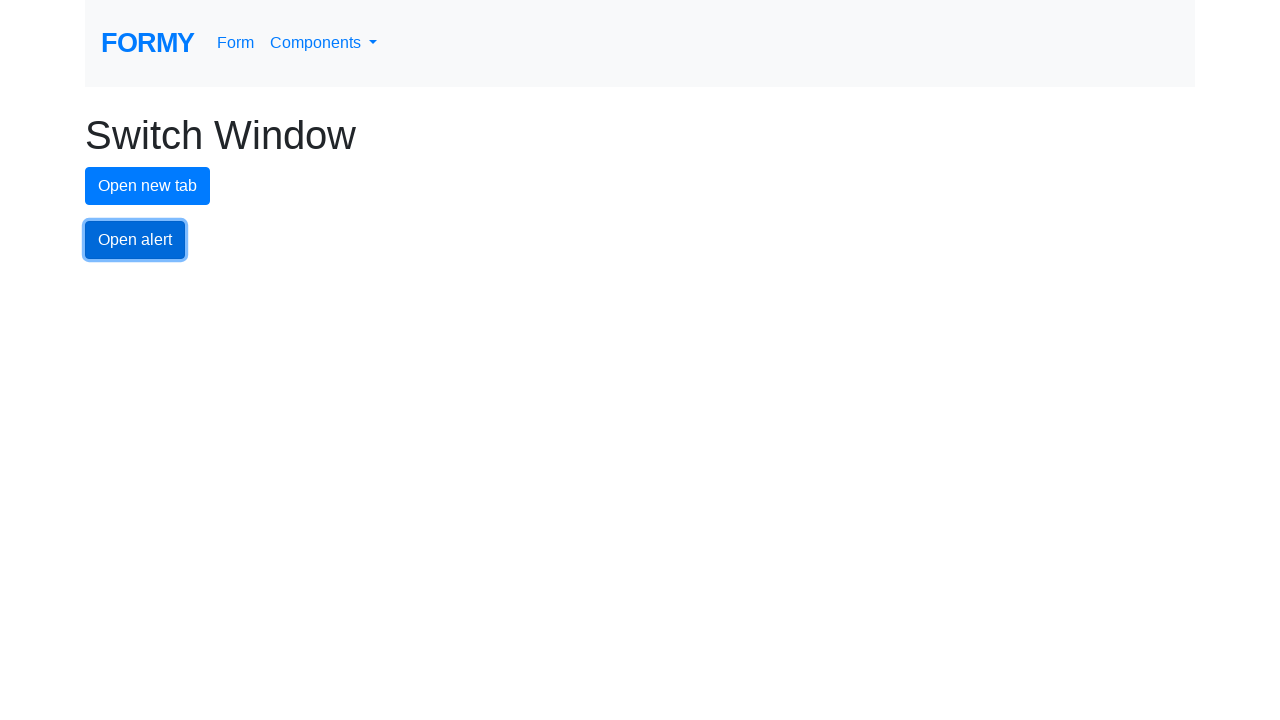

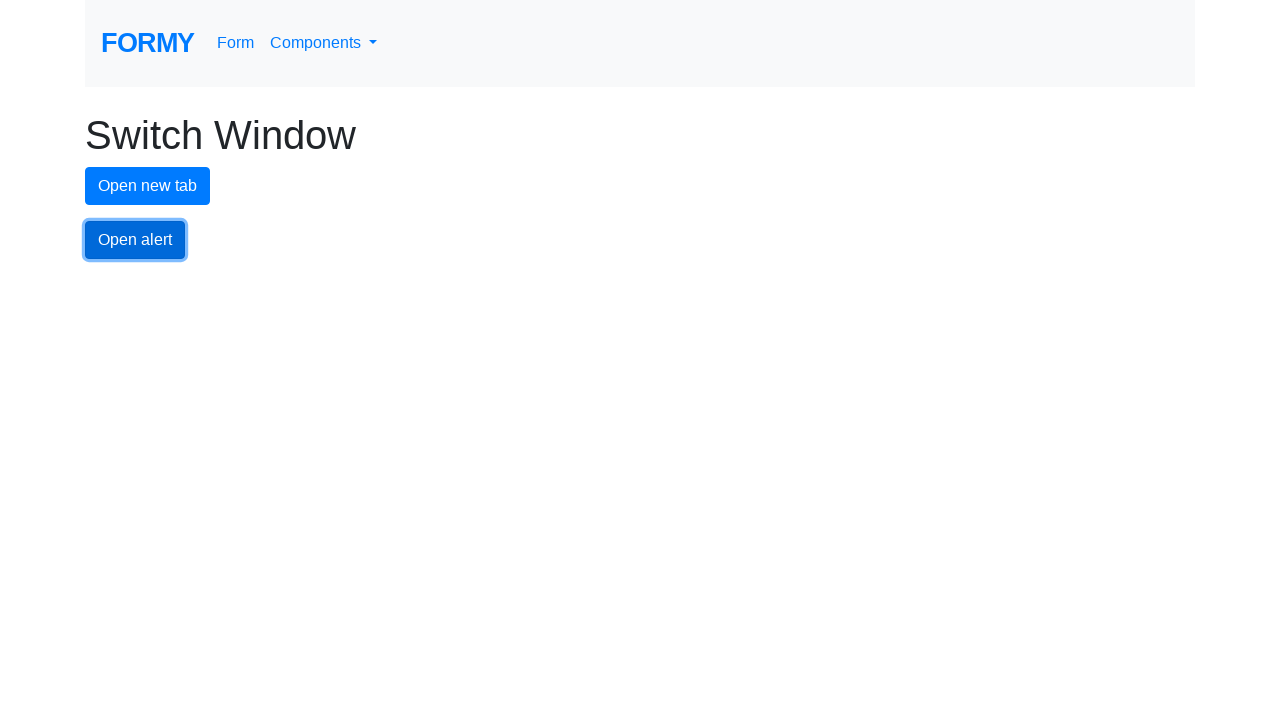